Tests dropdown selection using Playwright's built-in select_option method to choose "Option 1" by text and verify the selection.

Starting URL: http://the-internet.herokuapp.com/dropdown

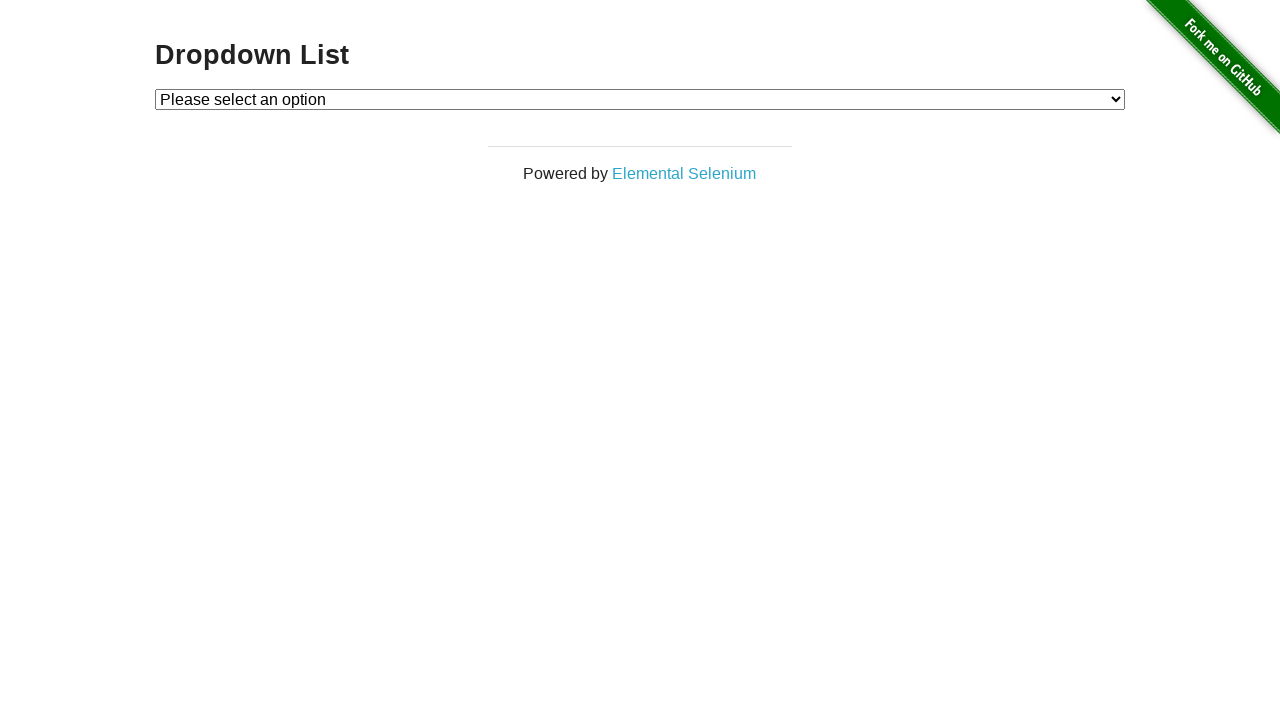

Waited for dropdown element to be present
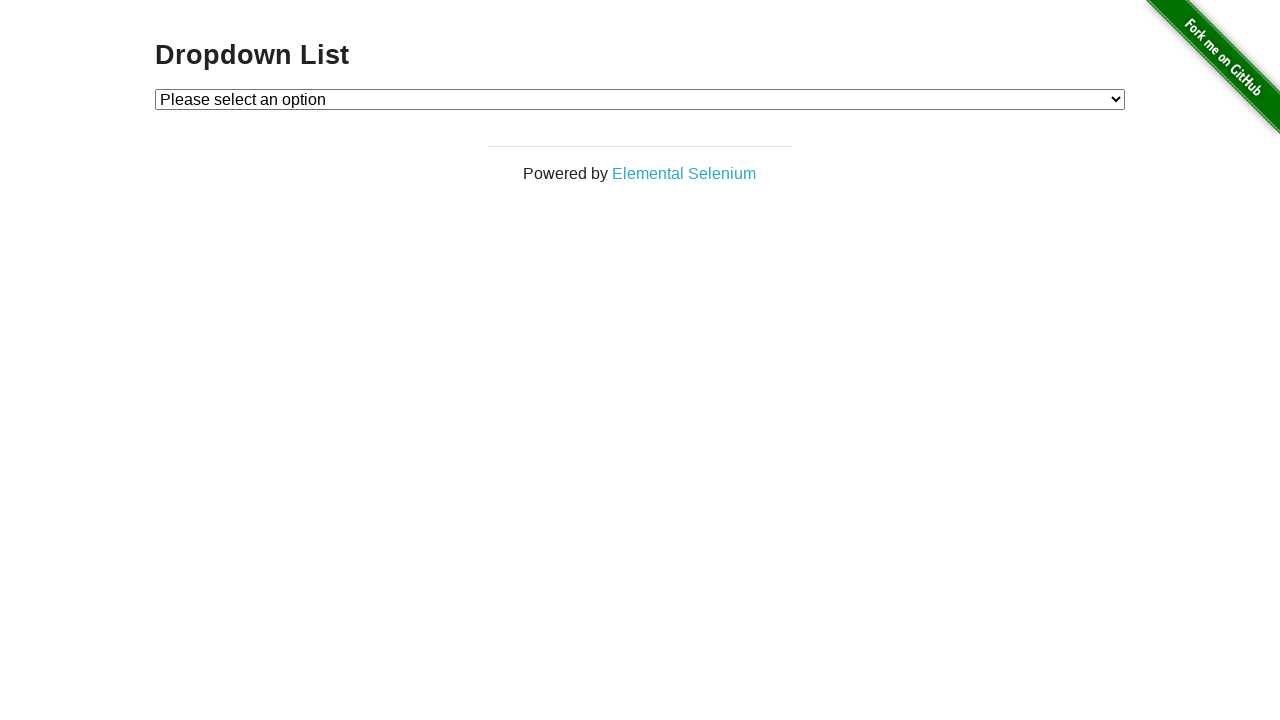

Selected 'Option 1' from dropdown using select_option method on #dropdown
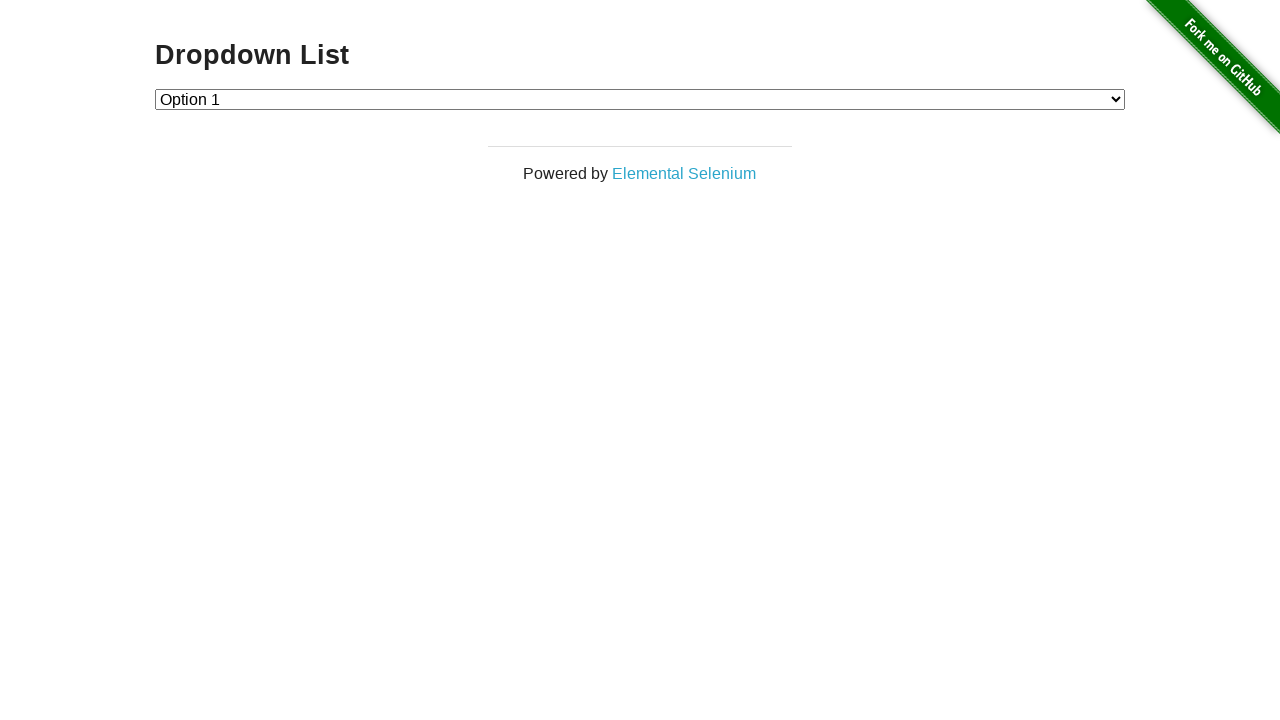

Retrieved selected option text from dropdown
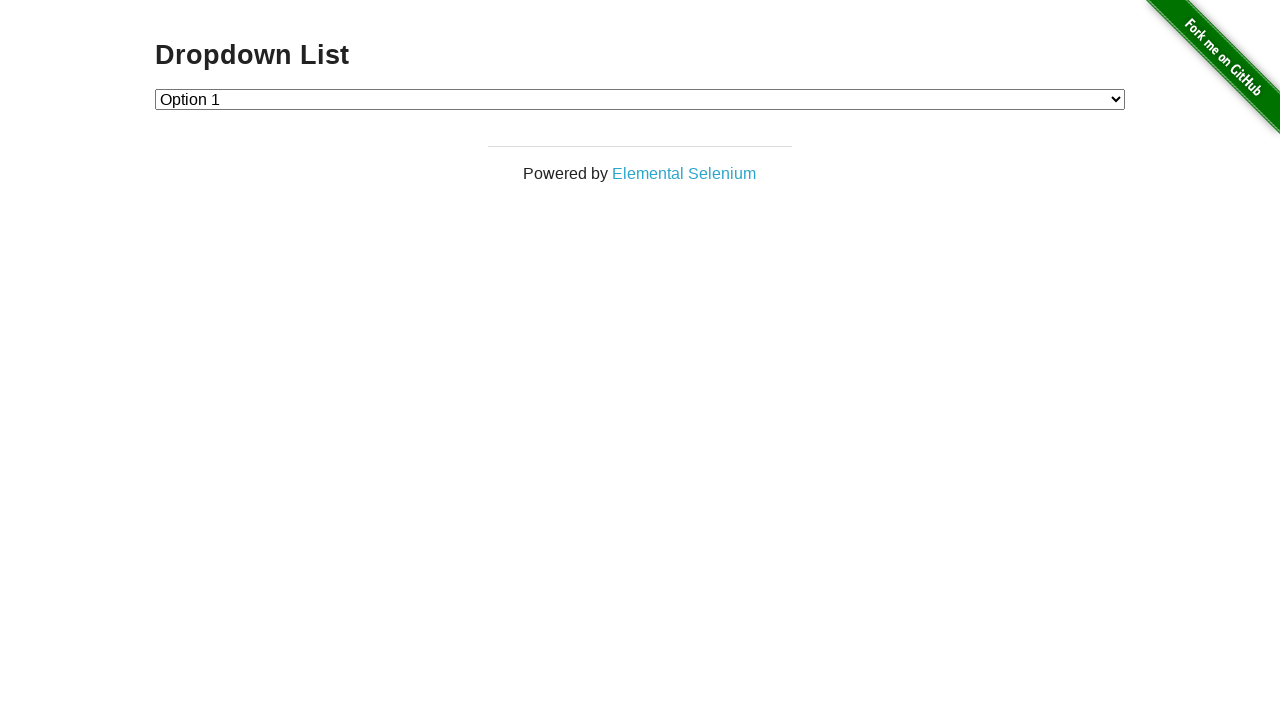

Verified that 'Option 1' is correctly selected in dropdown
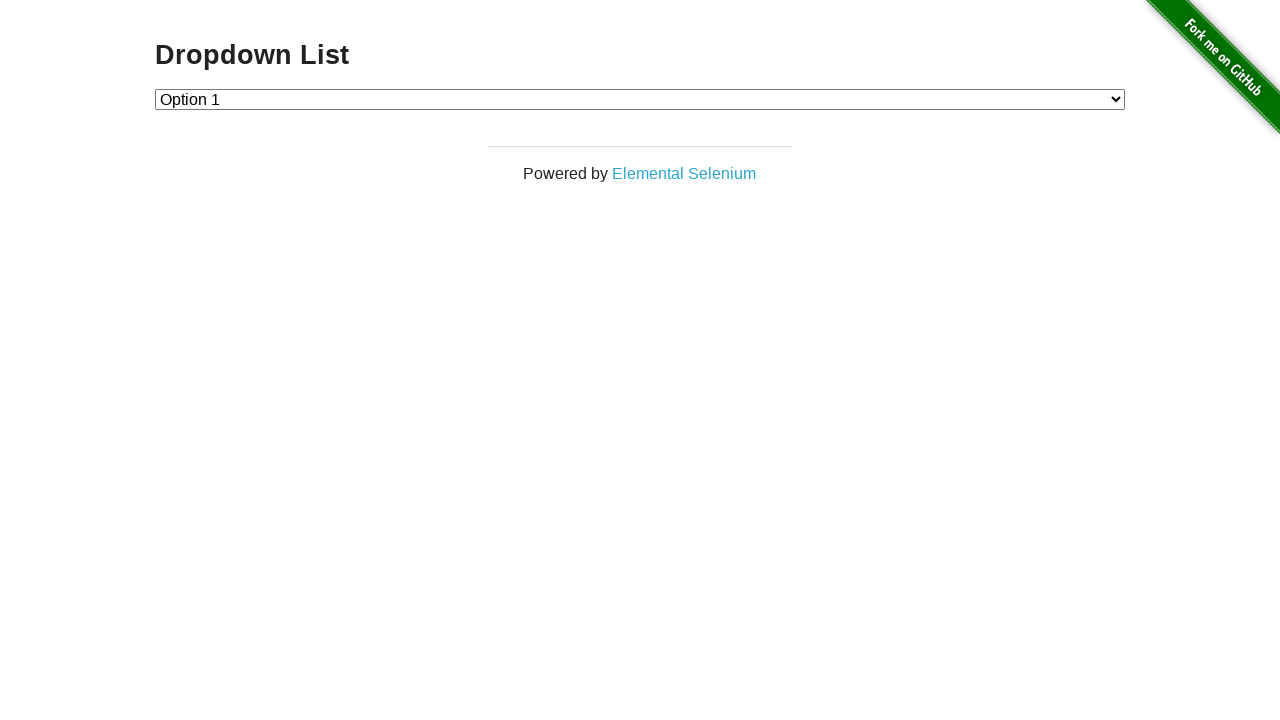

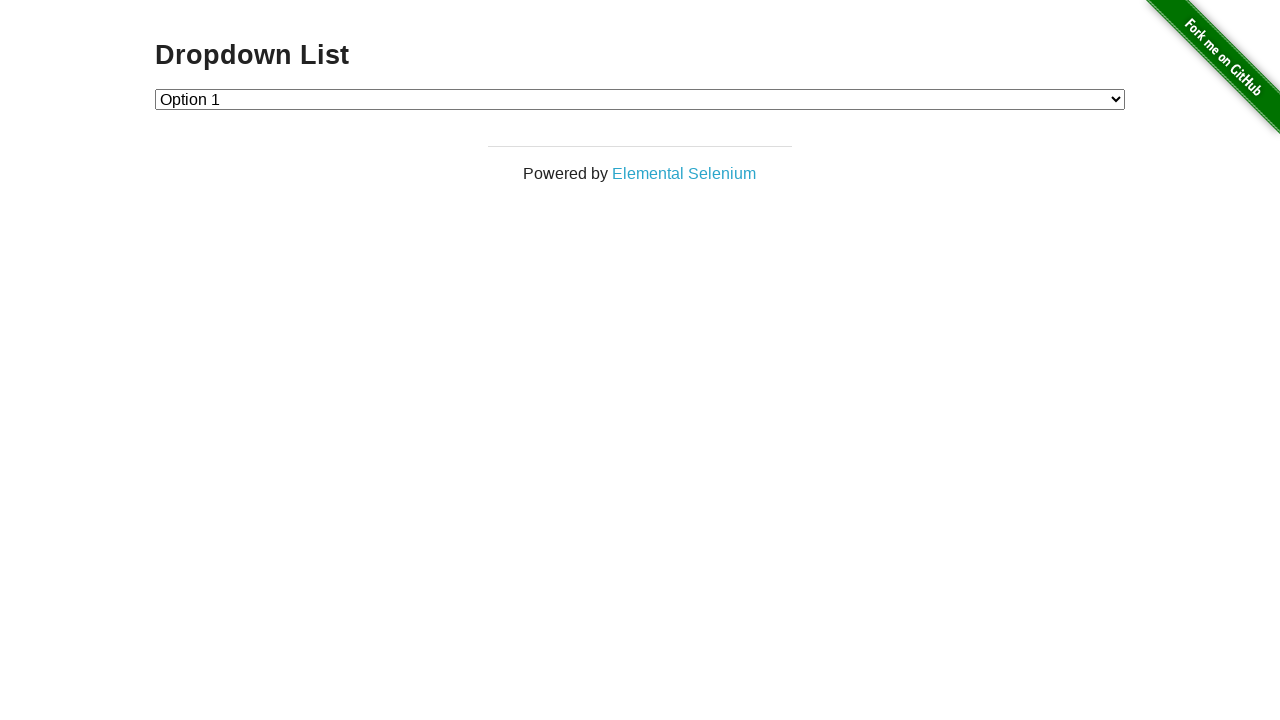